Tests disappearing elements page by checking if Gallery button is present and clicking it if found

Starting URL: http://the-internet.herokuapp.com/

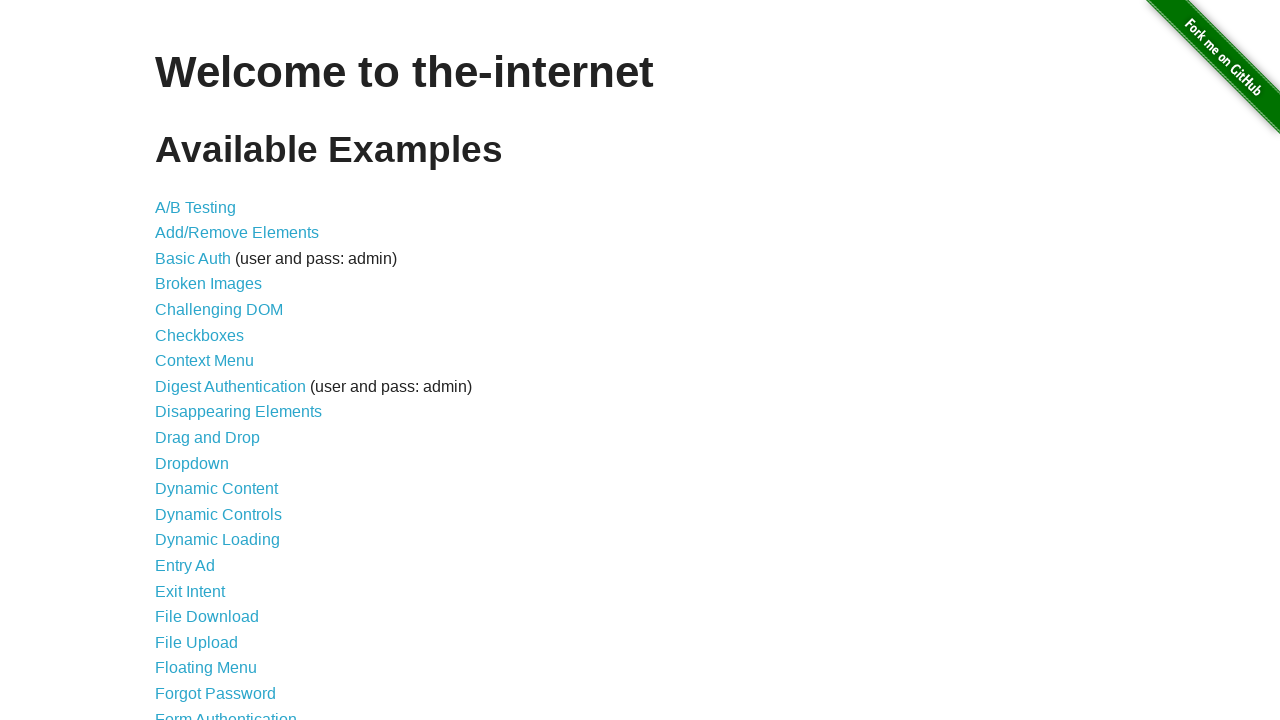

Clicked on Disappearing elements link at (238, 412) on a[href='/disappearing_elements']
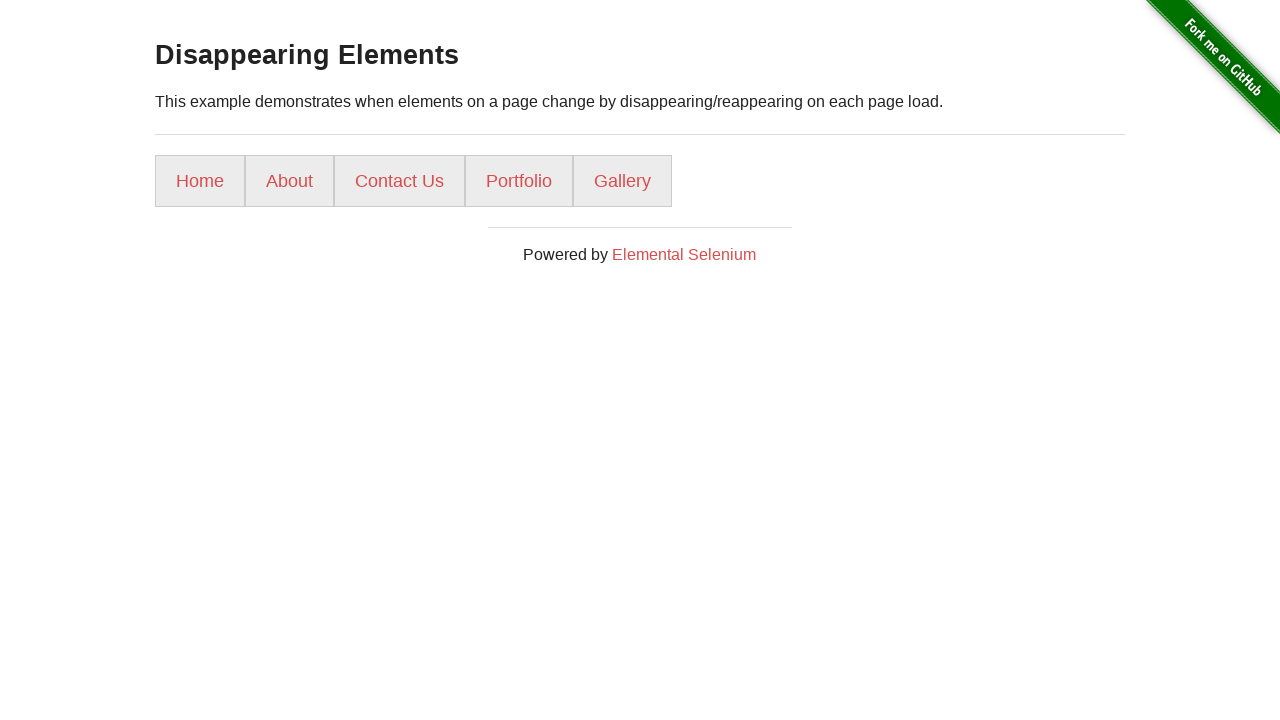

Gallery button is visible on the page
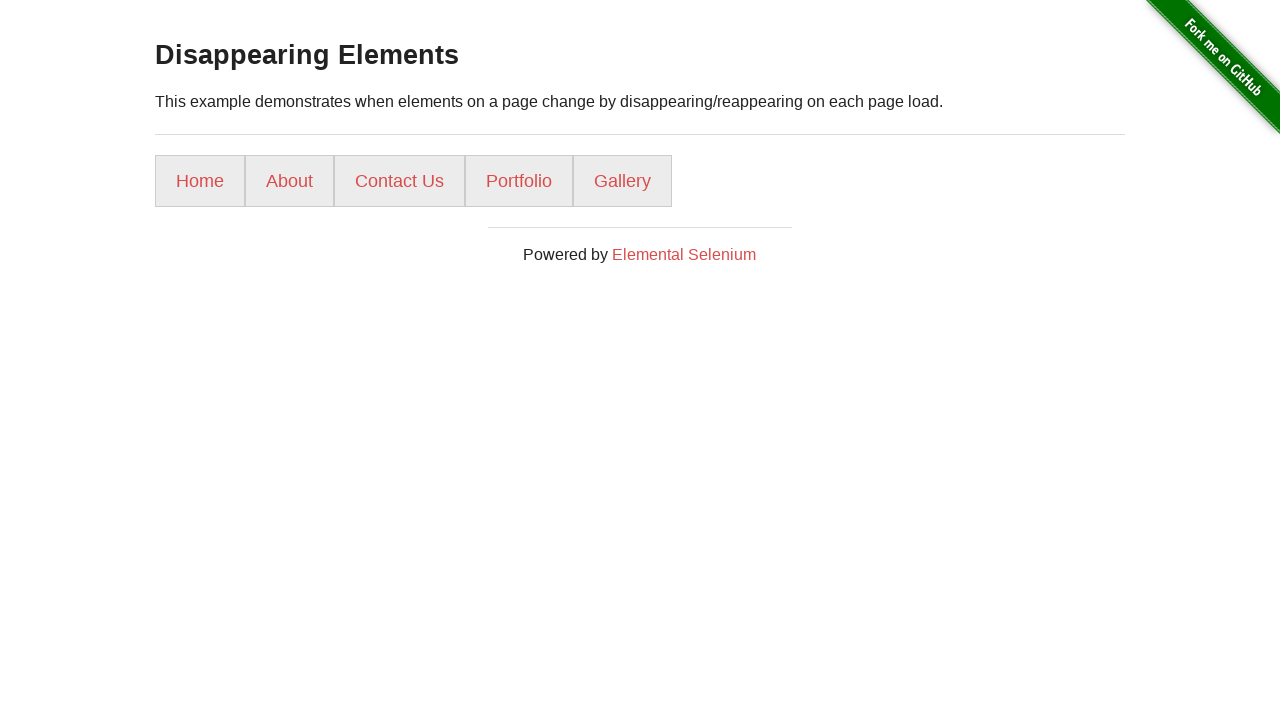

Clicked on Gallery button at (622, 181) on a[href='/gallery/']
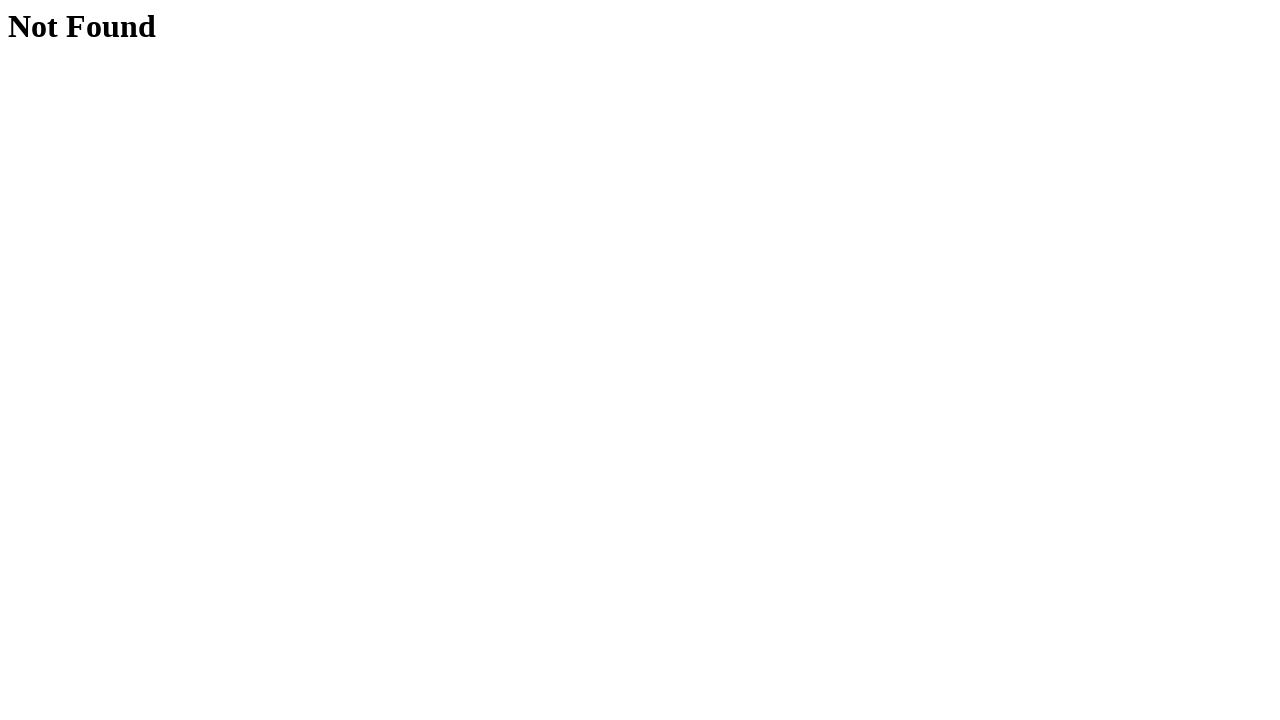

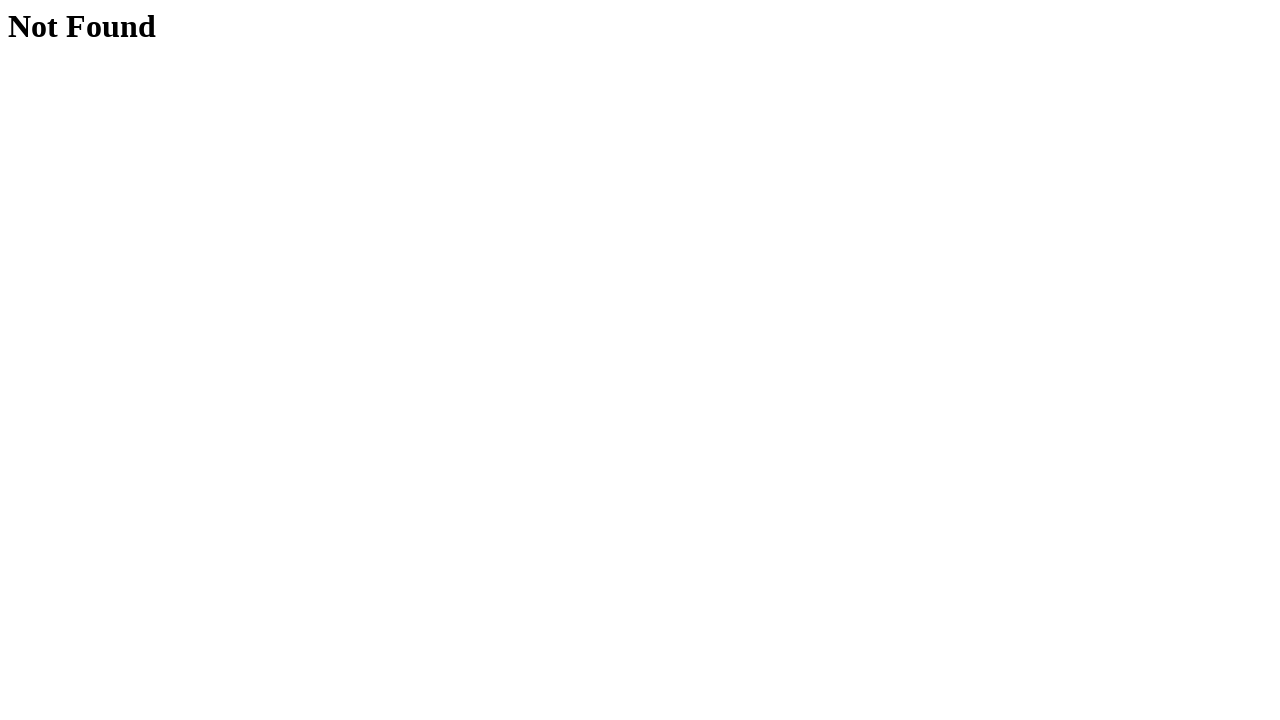